Tests dynamic content loading by clicking a start button and verifying that "Hello World!" text becomes visible after loading completes

Starting URL: https://the-internet.herokuapp.com/dynamic_loading/2

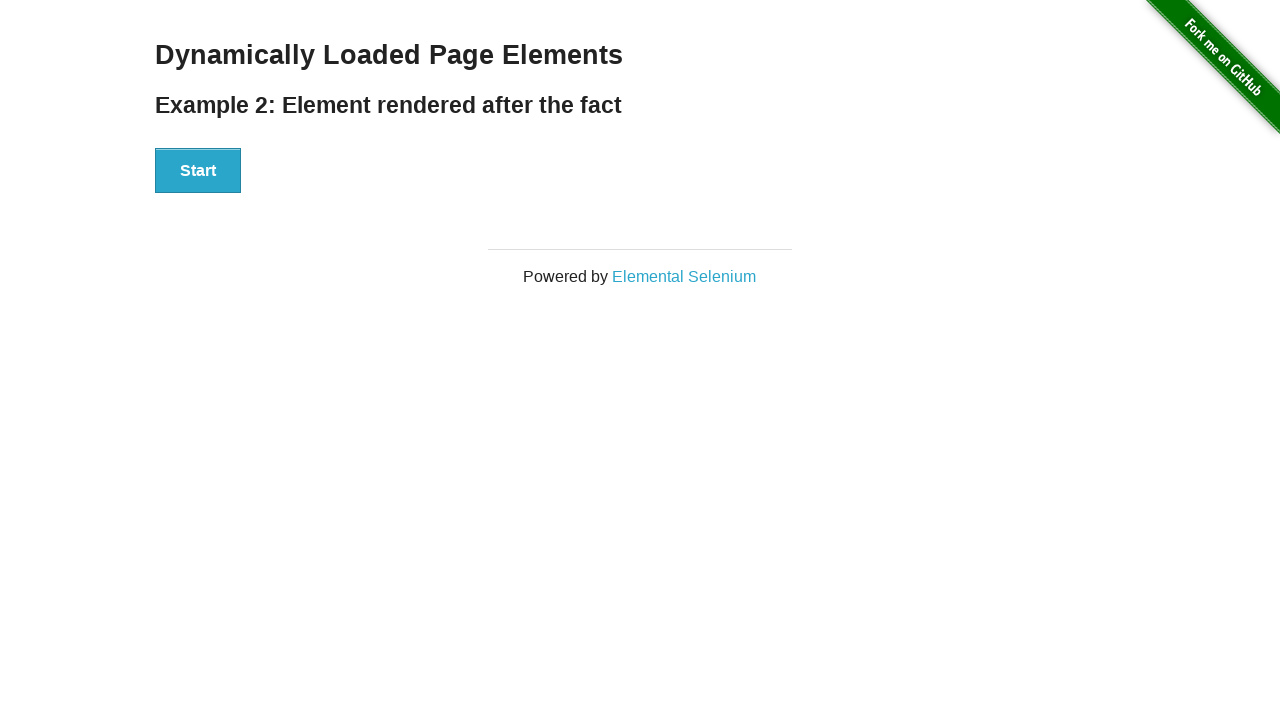

Clicked the Start button to trigger dynamic content loading at (198, 171) on xpath=//button[text()='Start']
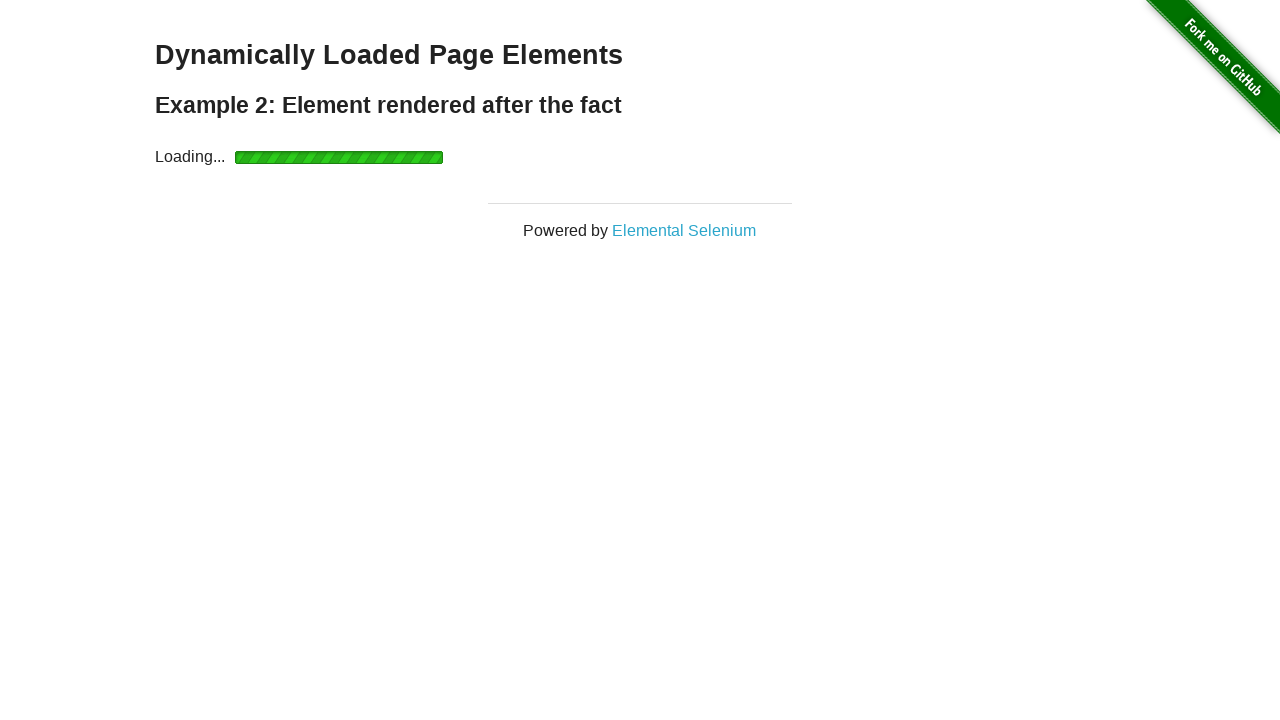

Verified that 'Hello World!' text became visible after loading completed
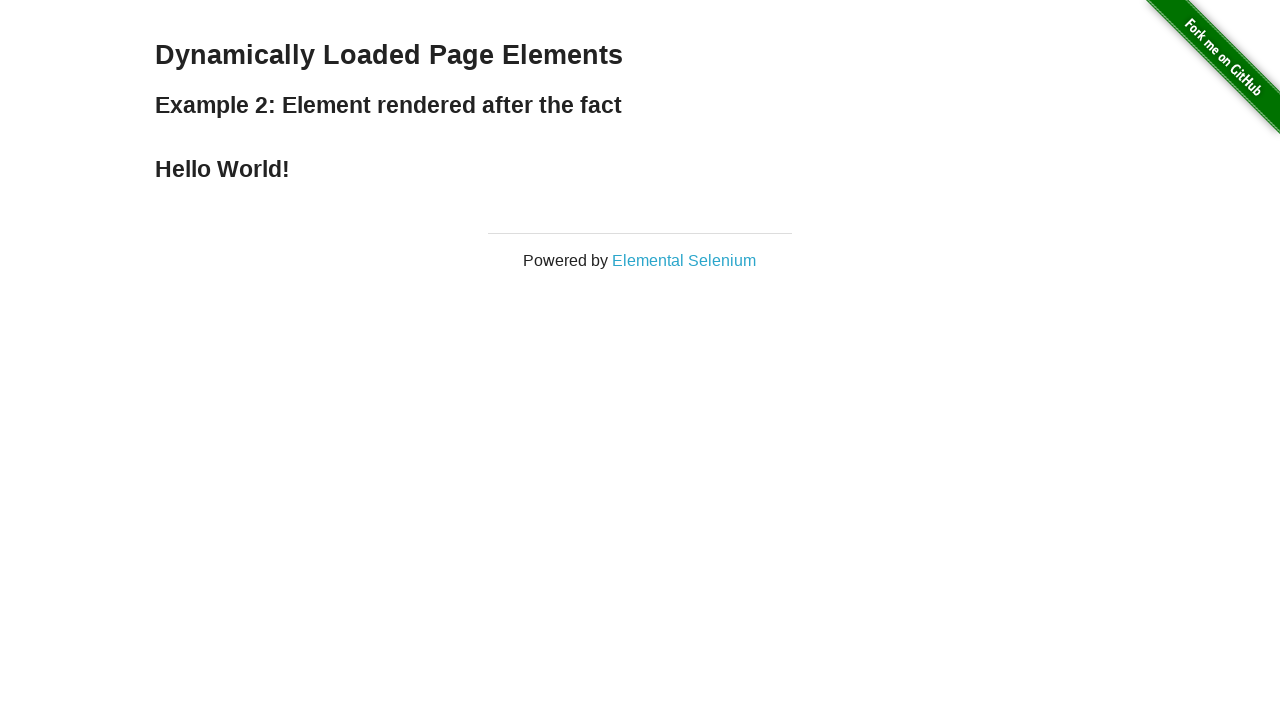

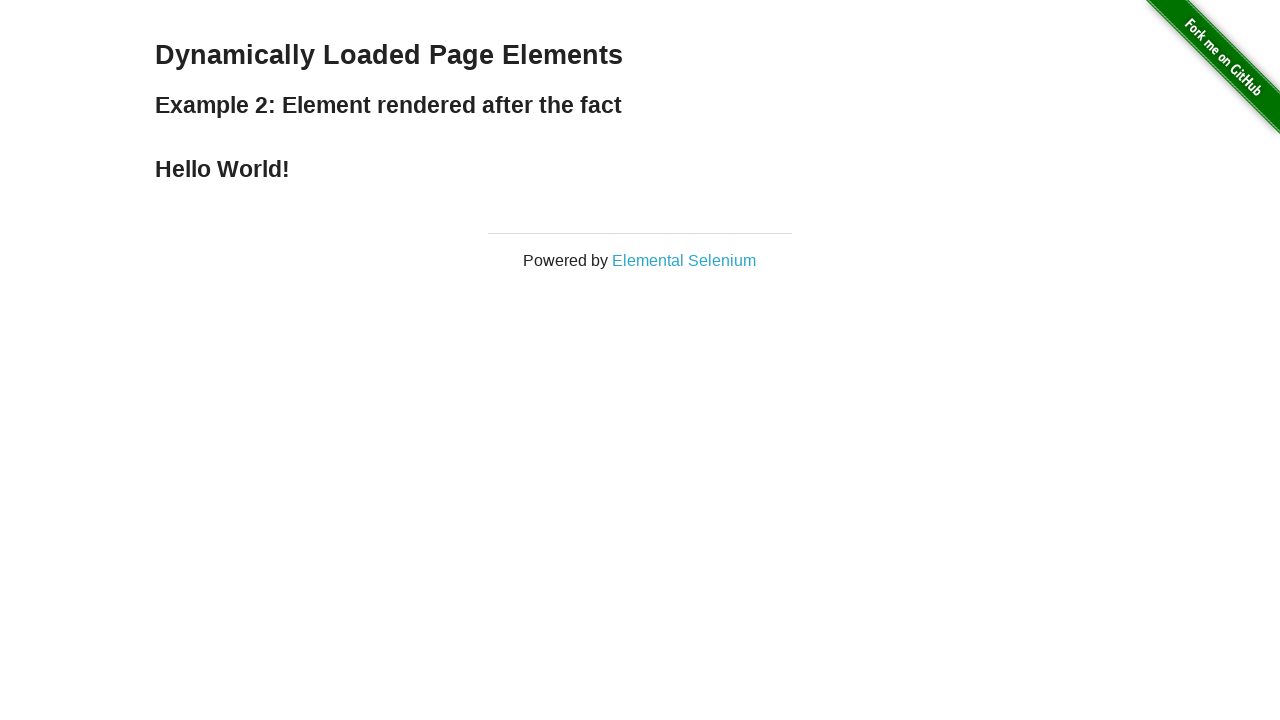